Navigates to the Imperial College London IE mode test page and waits for it to load

Starting URL: https://www.imperial.ac.uk/admin-services/ict/self-service/computers-printing/windows-10/ie-mode/test-page/

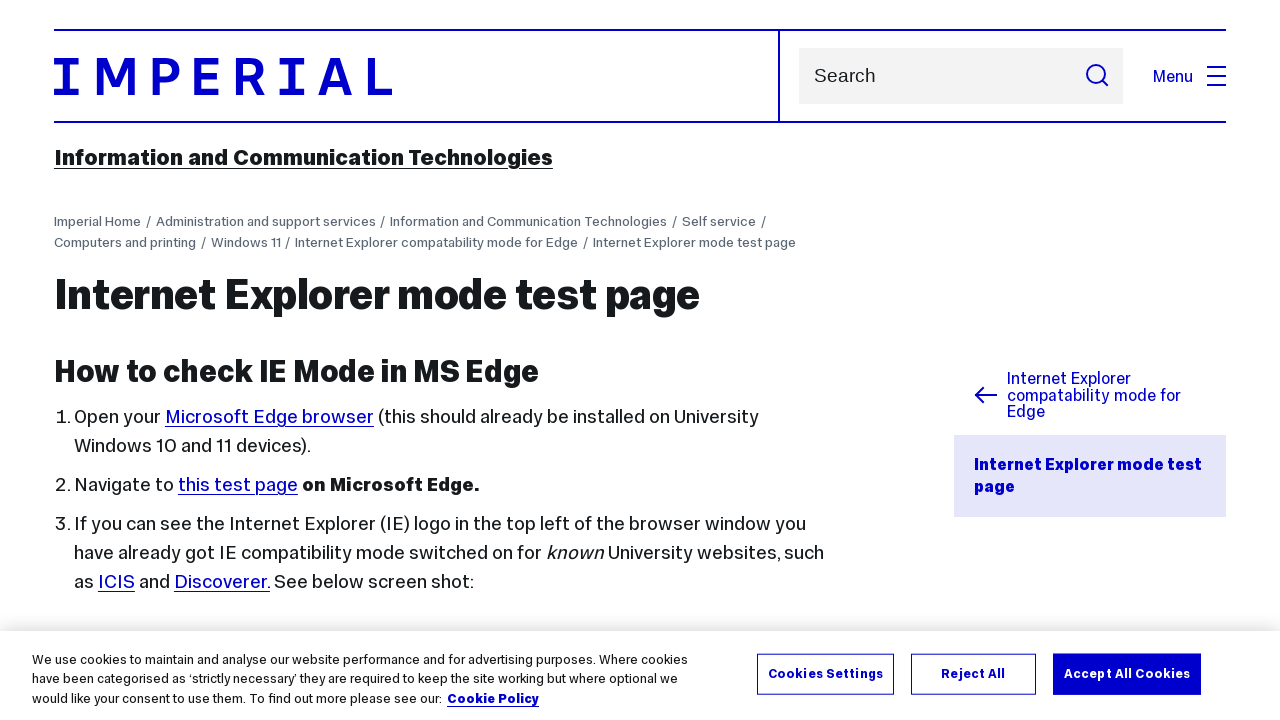

Navigated to Imperial College London IE mode test page
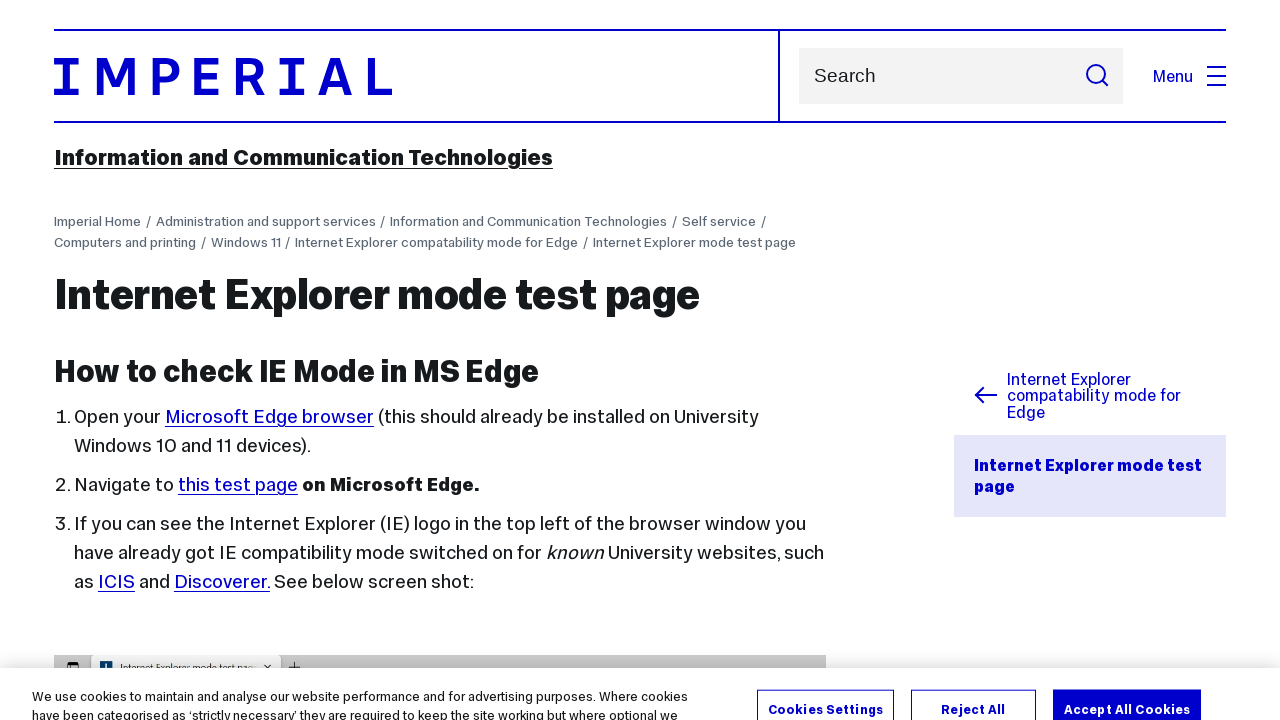

Page loaded successfully
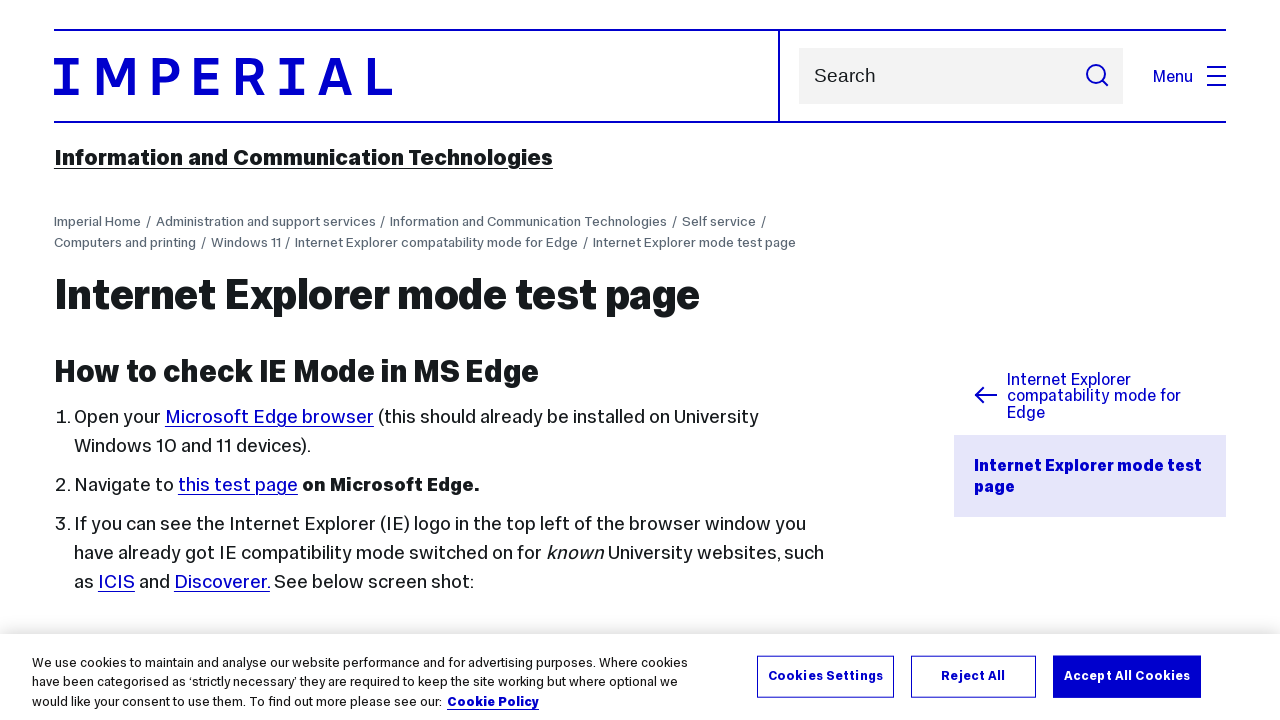

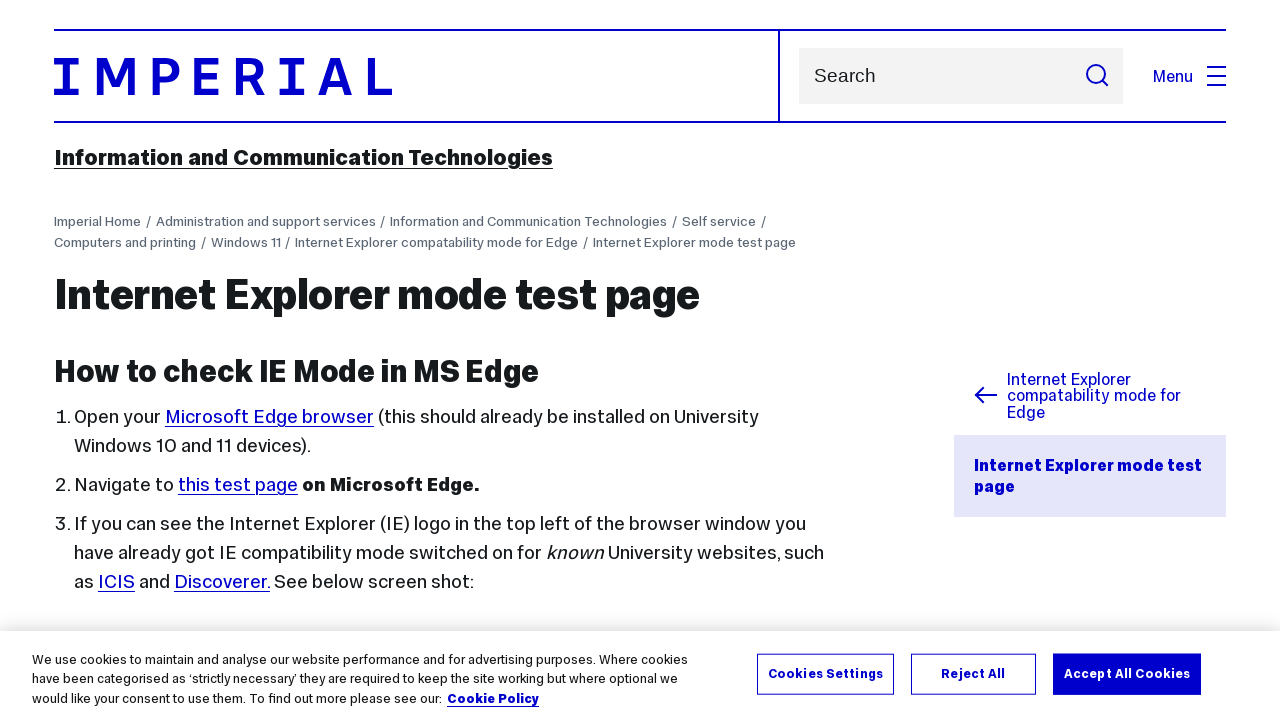